Tests link counting functionality on different sections of a webpage, then opens all links in the footer's first column in new tabs and retrieves their titles

Starting URL: https://rahulshettyacademy.com/AutomationPractice/

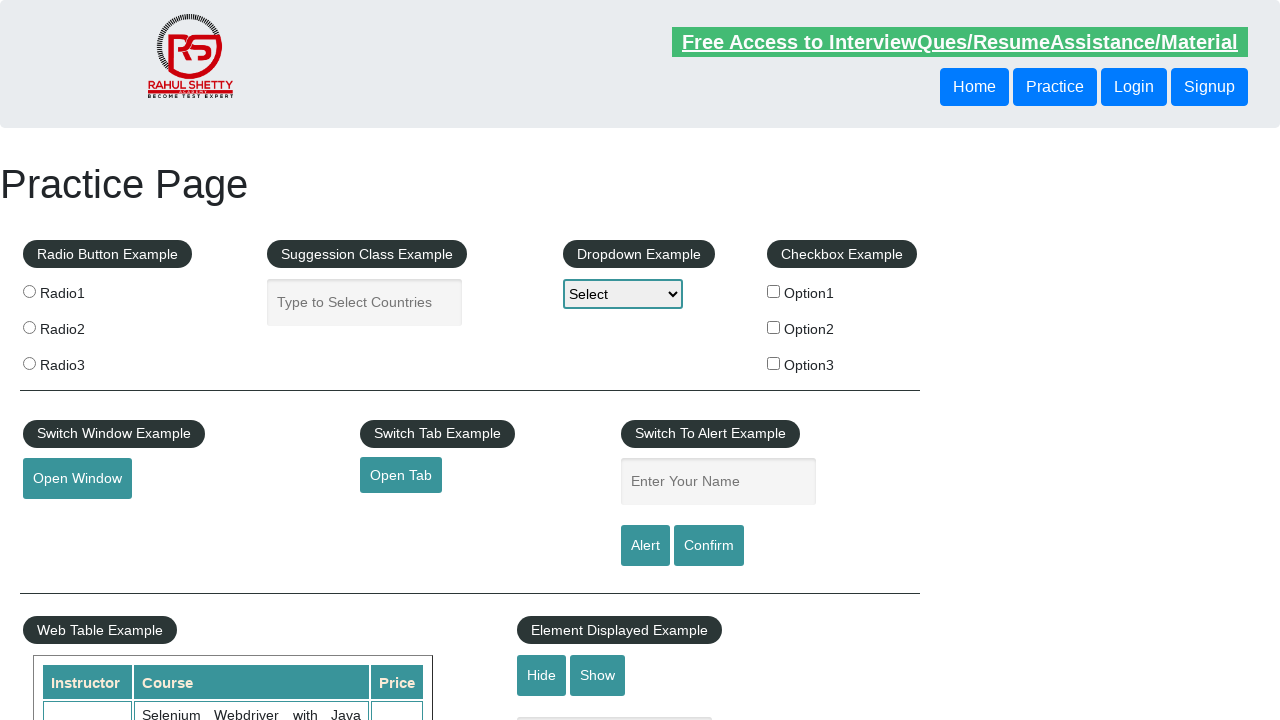

Counted all links on the page
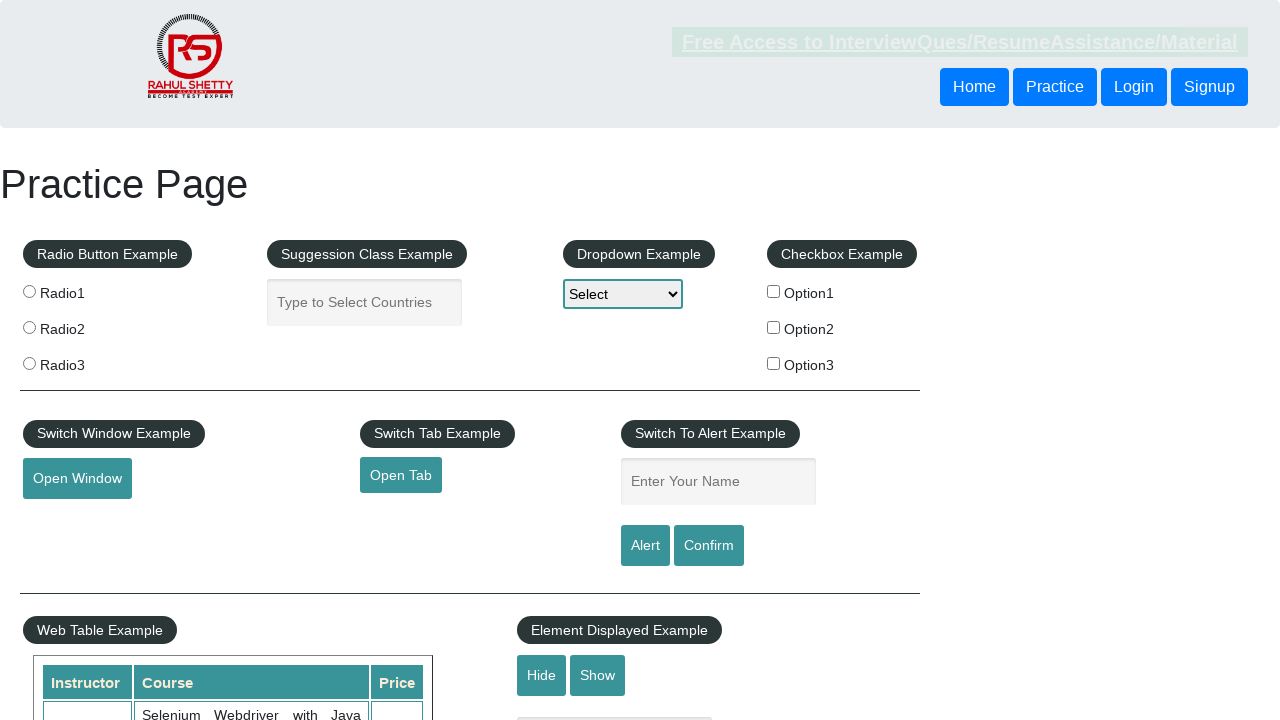

Counted links in footer section
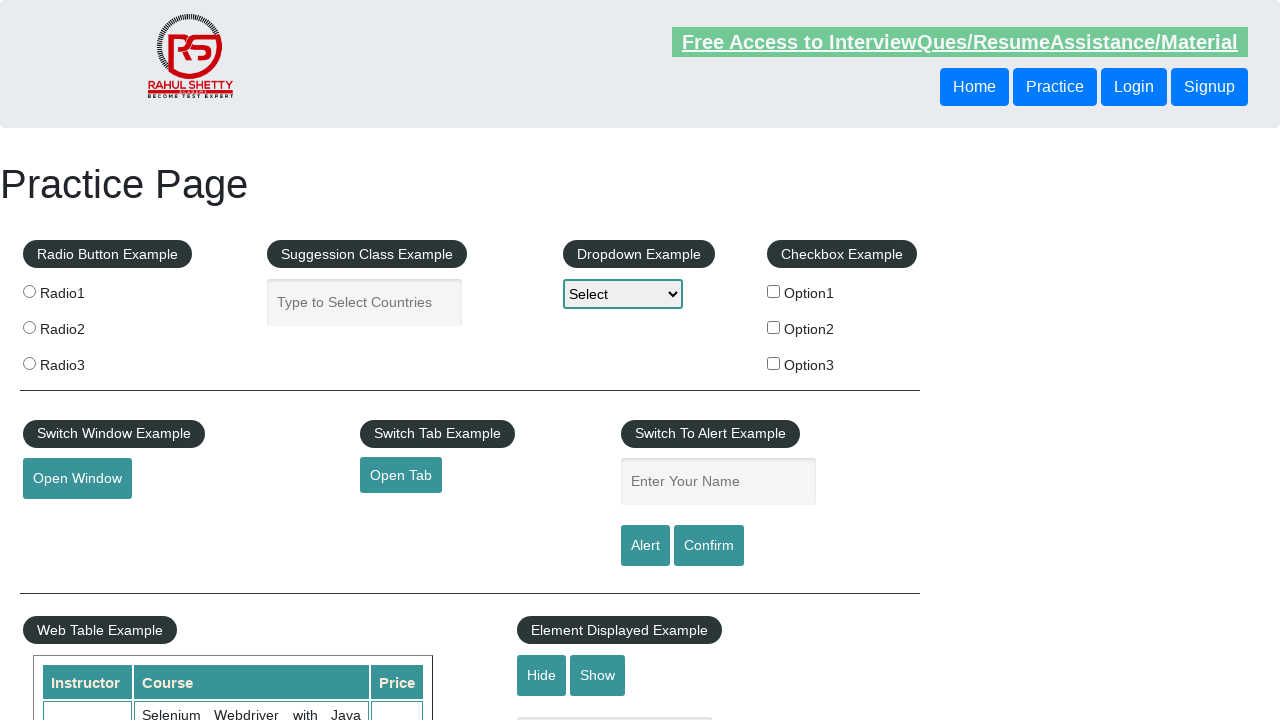

Counted links in first column of footer
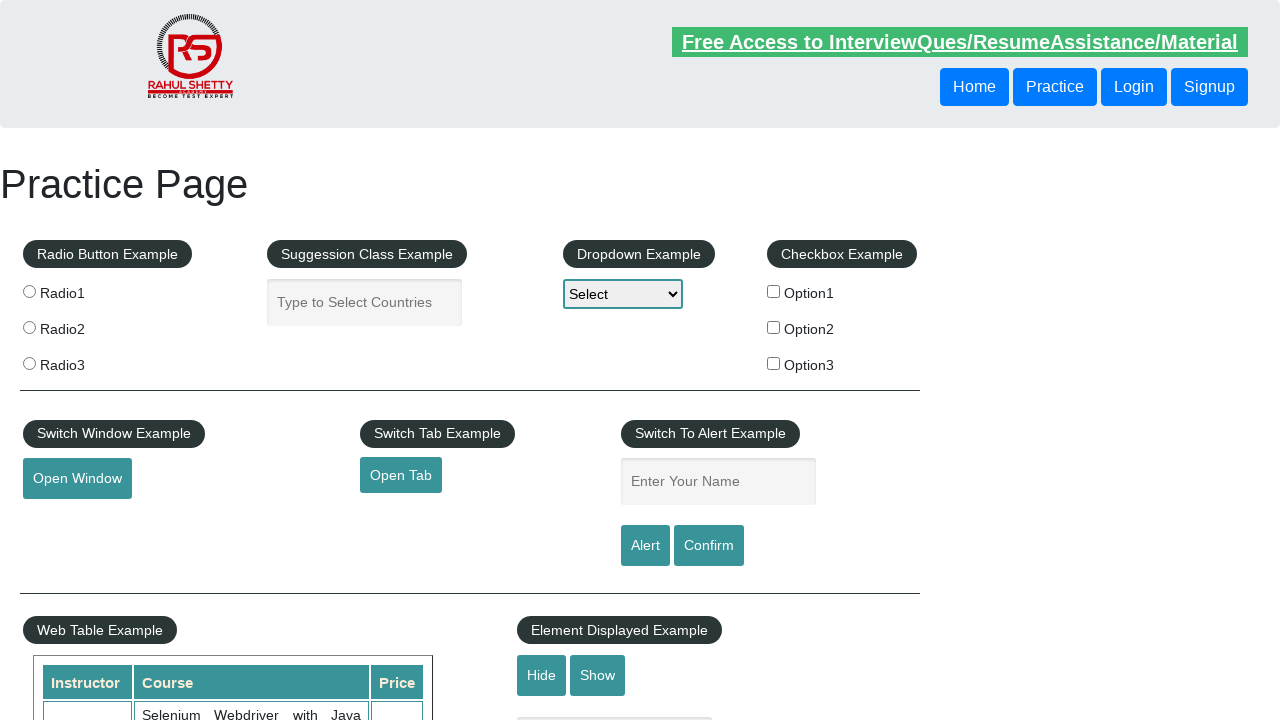

Opened link 1 from first column in new tab using Ctrl+Shift+Click at (68, 520) on xpath=//div/table/tbody/tr/td[1]/ul//a >> nth=1
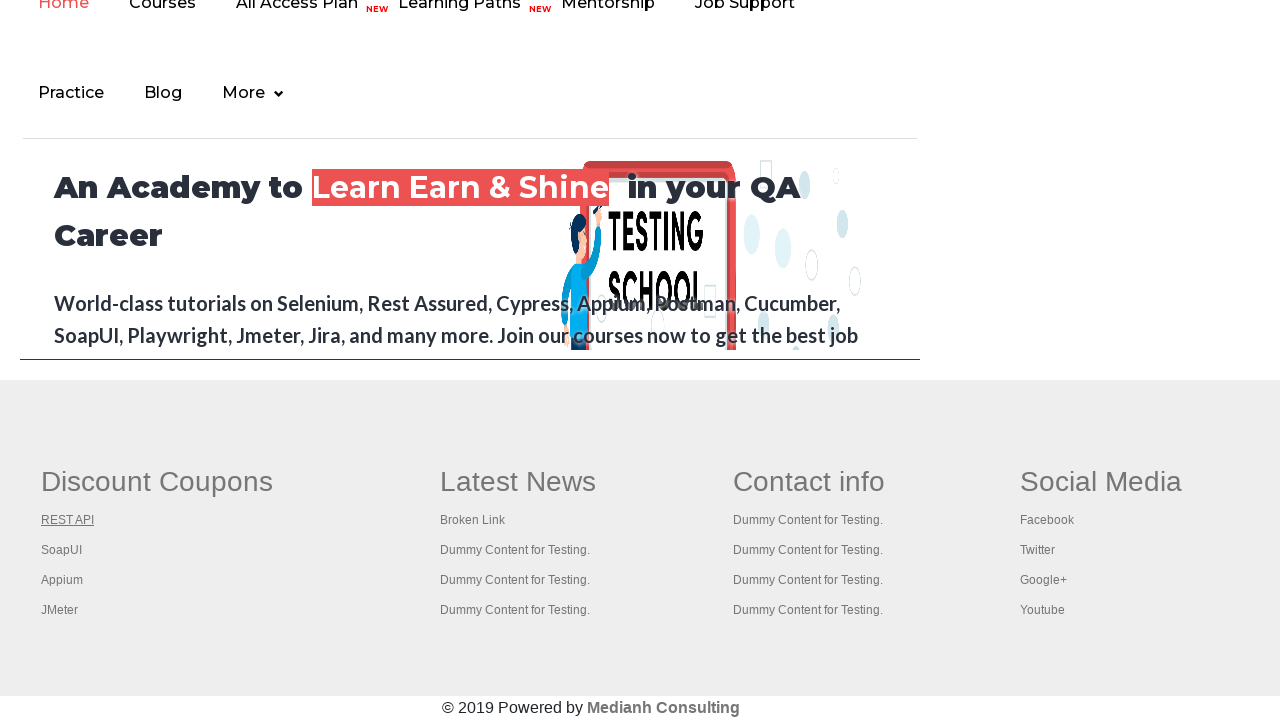

Opened link 2 from first column in new tab using Ctrl+Shift+Click at (62, 550) on xpath=//div/table/tbody/tr/td[1]/ul//a >> nth=2
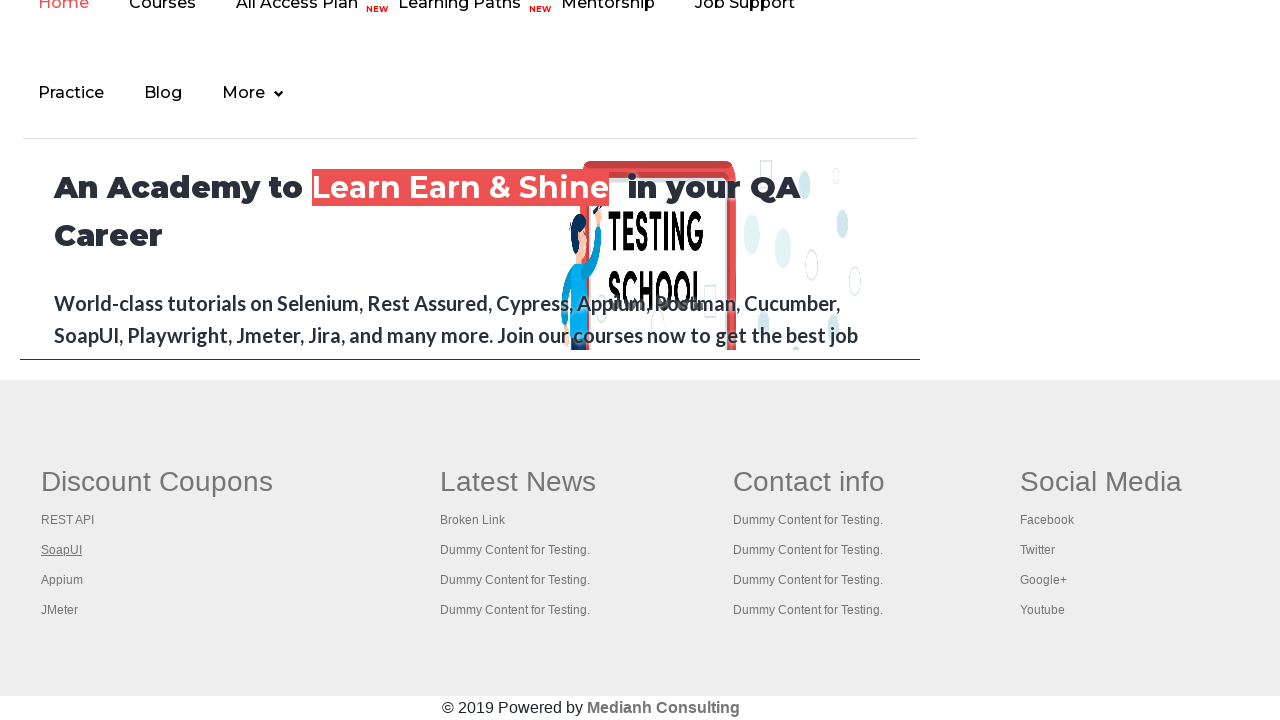

Opened link 3 from first column in new tab using Ctrl+Shift+Click at (62, 580) on xpath=//div/table/tbody/tr/td[1]/ul//a >> nth=3
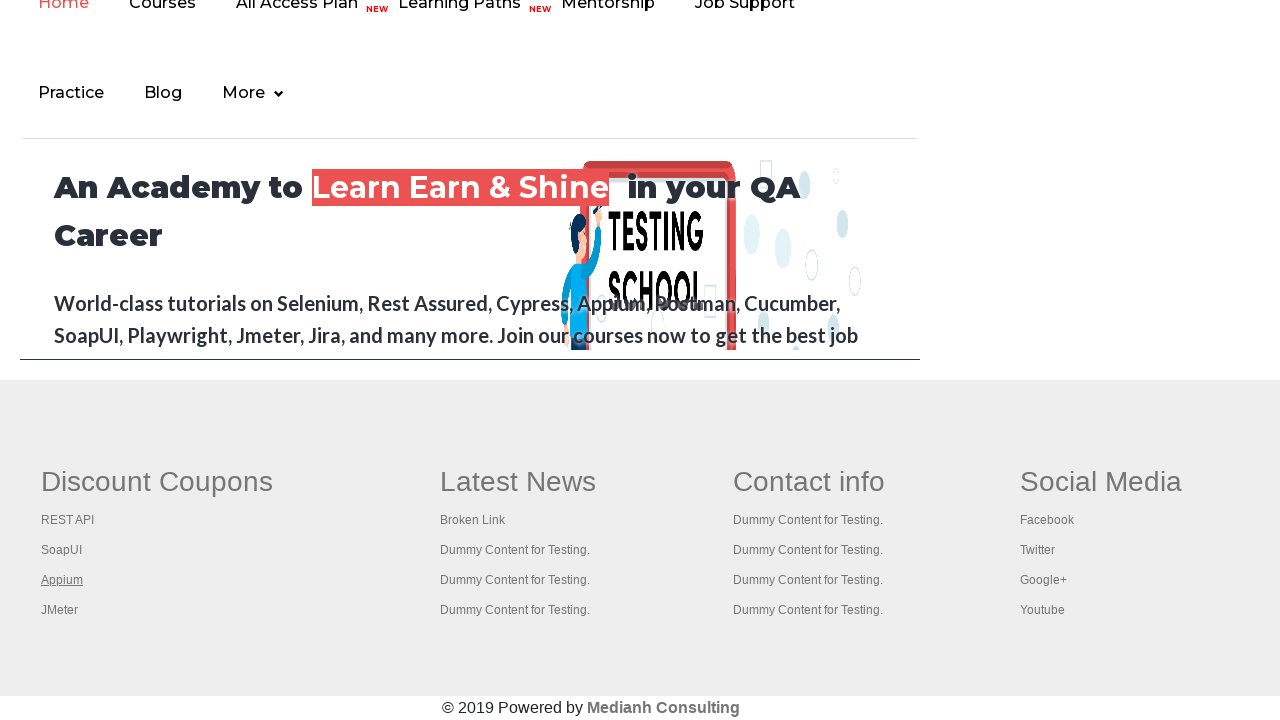

Opened link 4 from first column in new tab using Ctrl+Shift+Click at (60, 610) on xpath=//div/table/tbody/tr/td[1]/ul//a >> nth=4
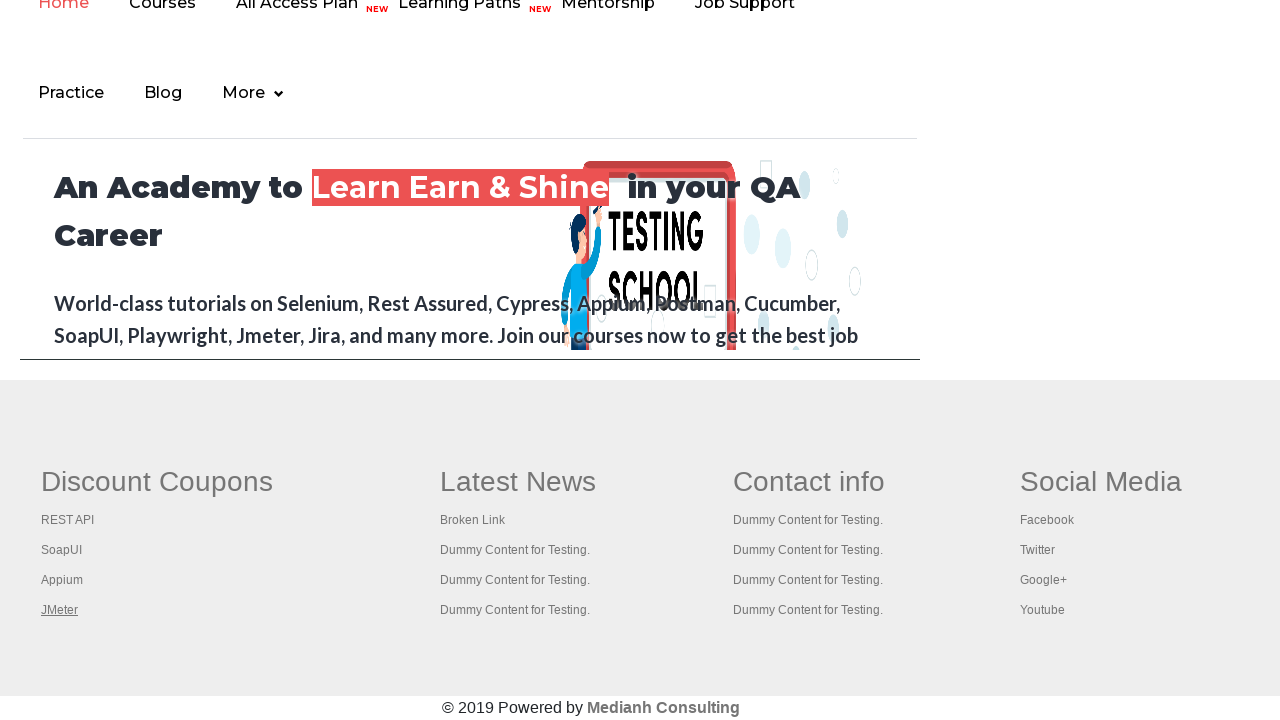

Switched to tab and retrieved title: Practice Page
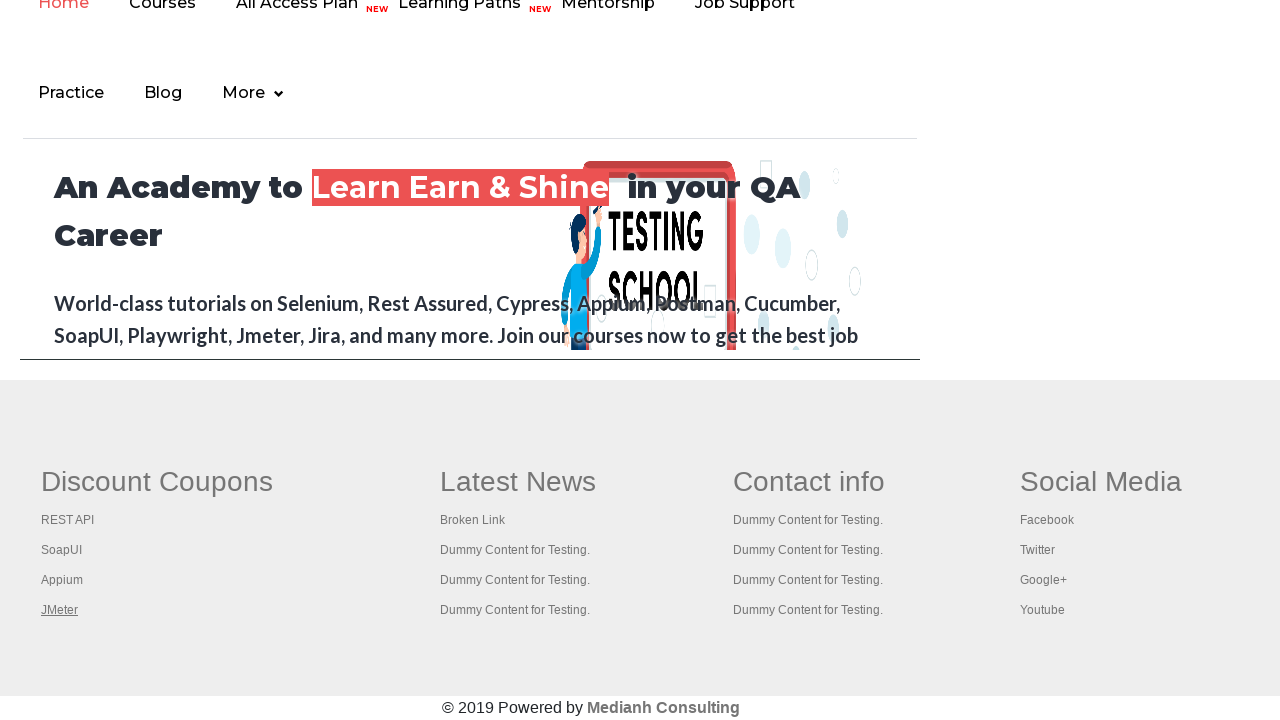

Switched to tab and retrieved title: REST API Tutorial
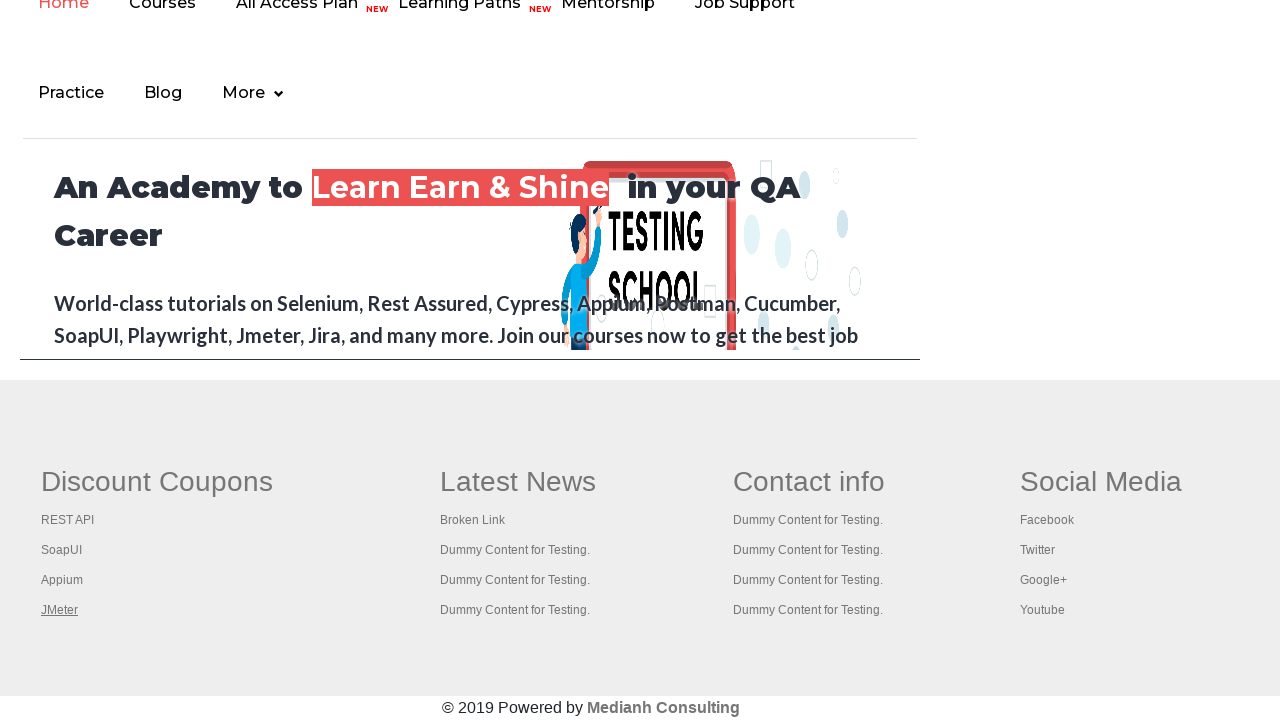

Switched to tab and retrieved title: The World’s Most Popular API Testing Tool | SoapUI
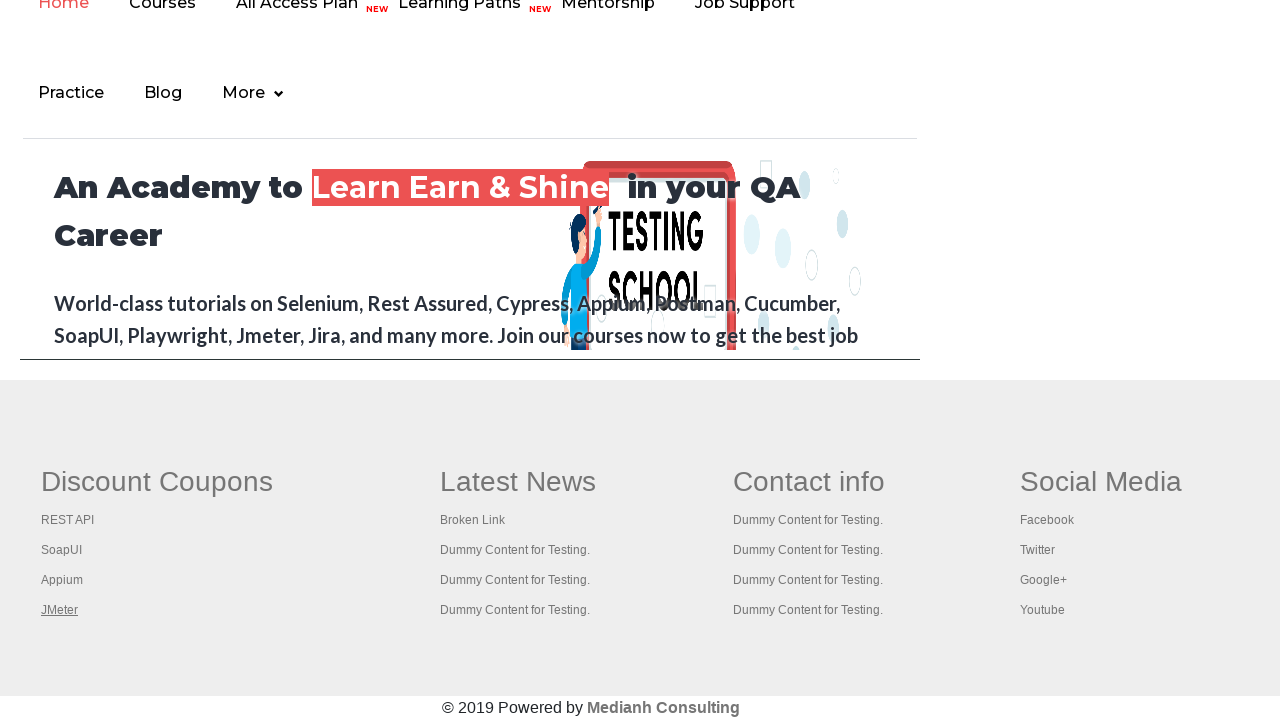

Switched to tab and retrieved title: Appium tutorial for Mobile Apps testing | RahulShetty Academy | Rahul
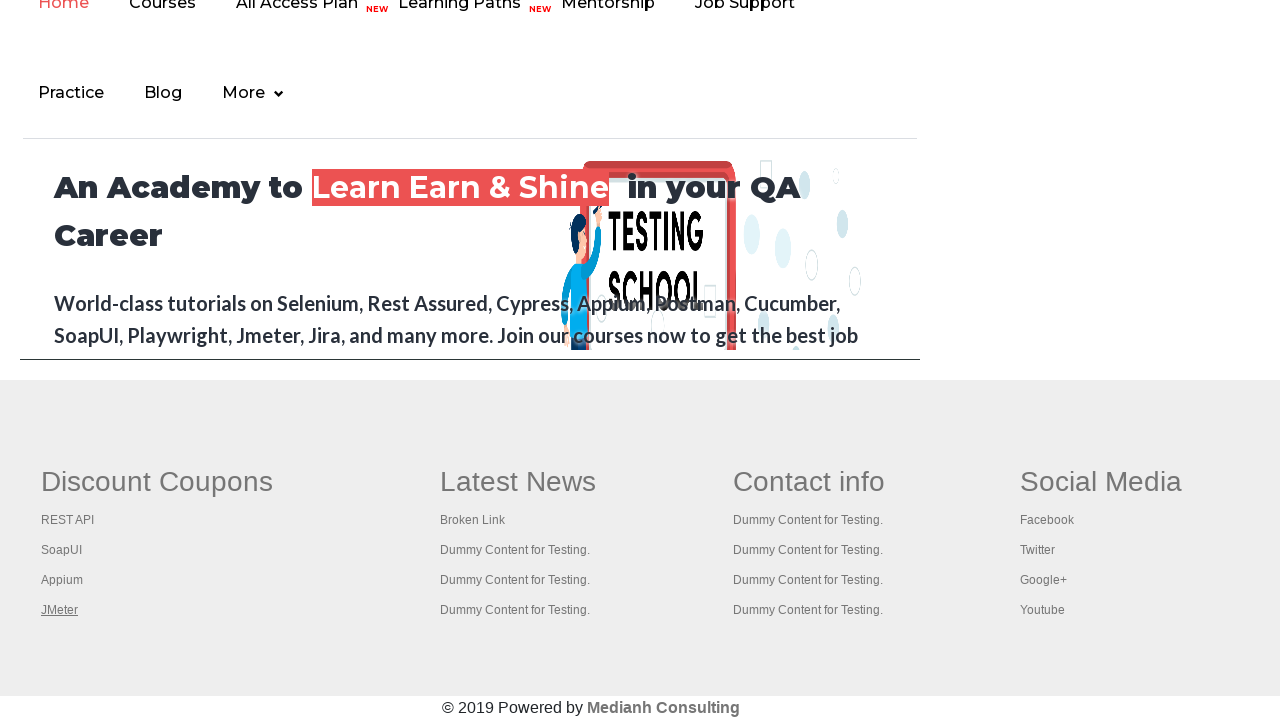

Switched to tab and retrieved title: Apache JMeter - Apache JMeter™
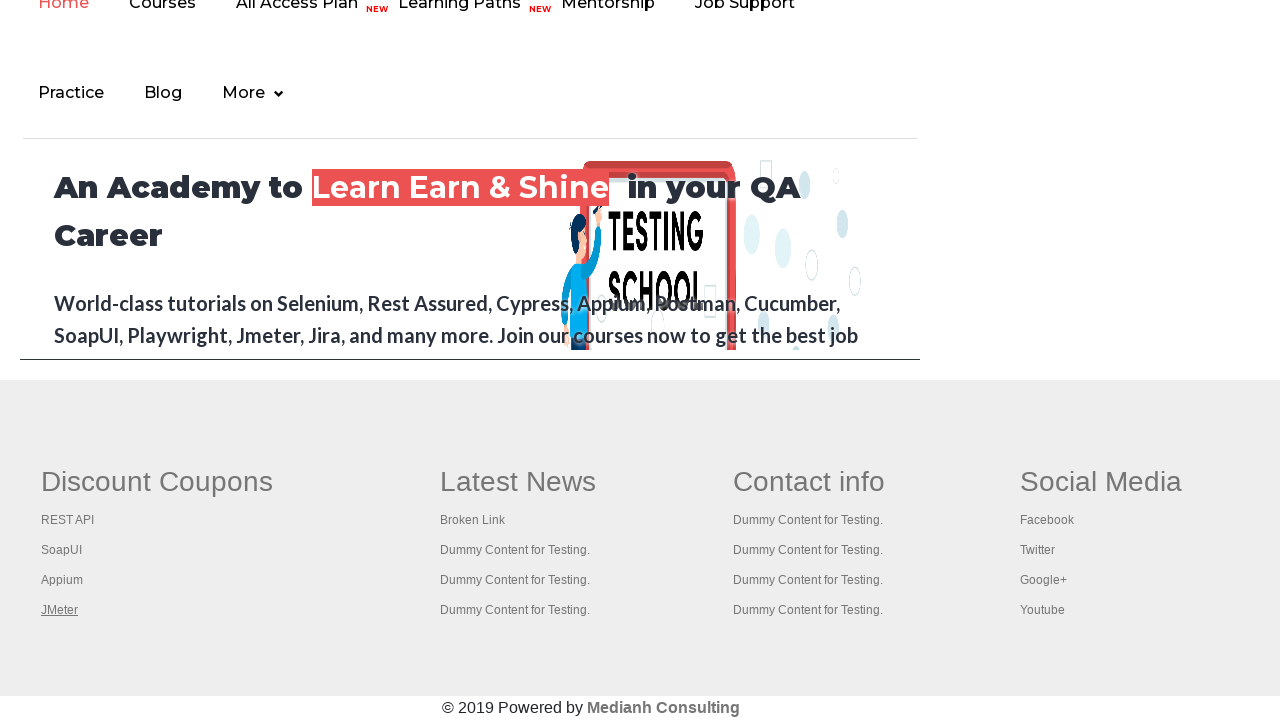

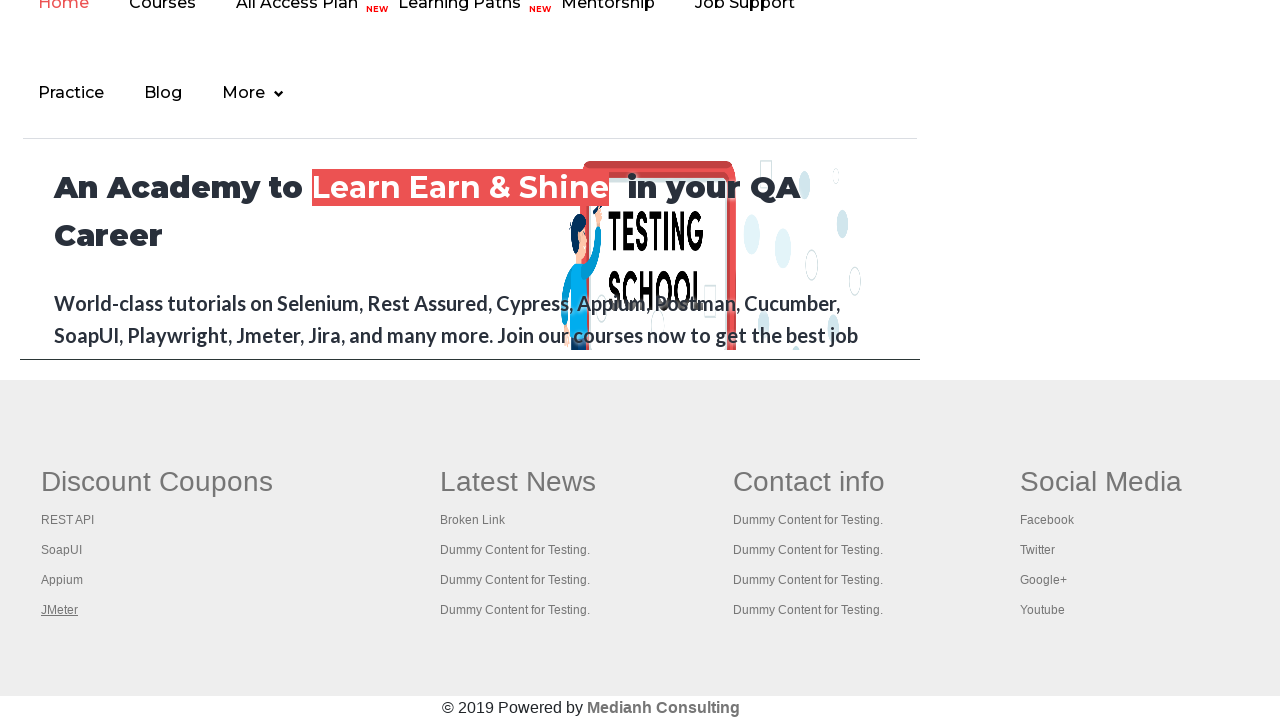